Tests explicit wait functionality by clicking a button and waiting for a WebDriver text element to become visible

Starting URL: http://seleniumpractise.blogspot.in/2016/08/how-to-use-explicit-wait-in-selenium.html

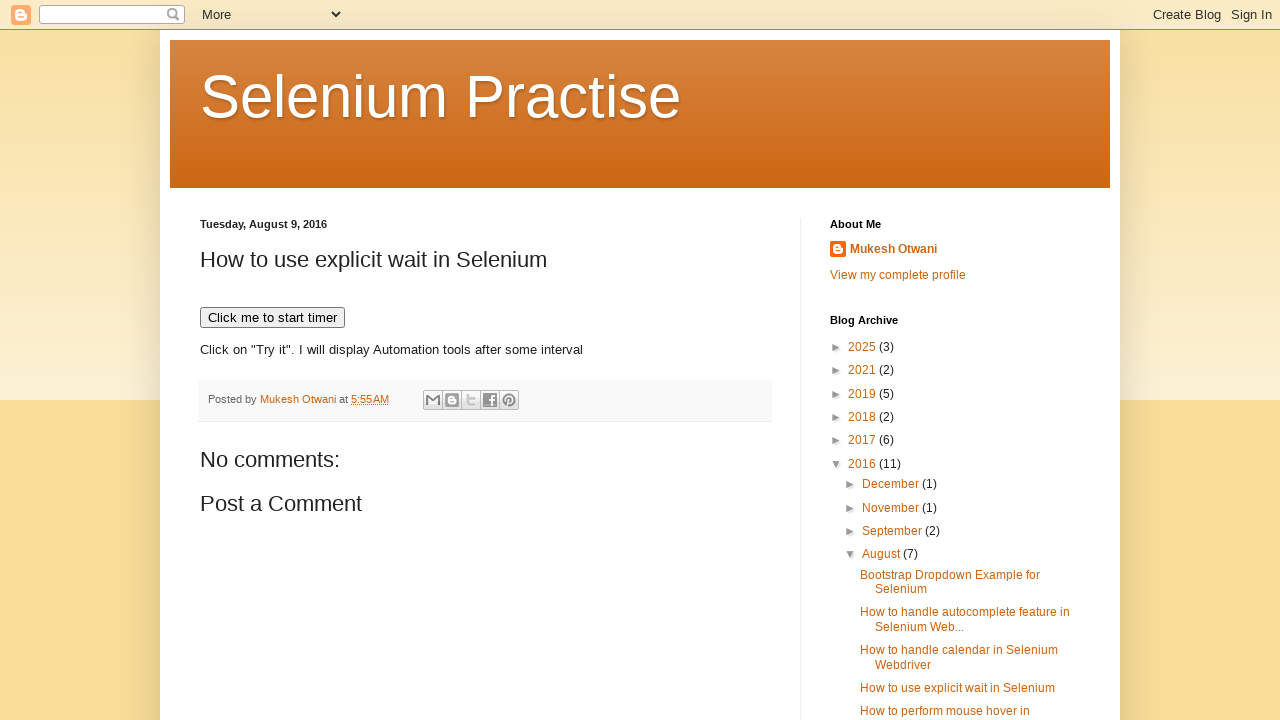

Navigated to explicit wait test page
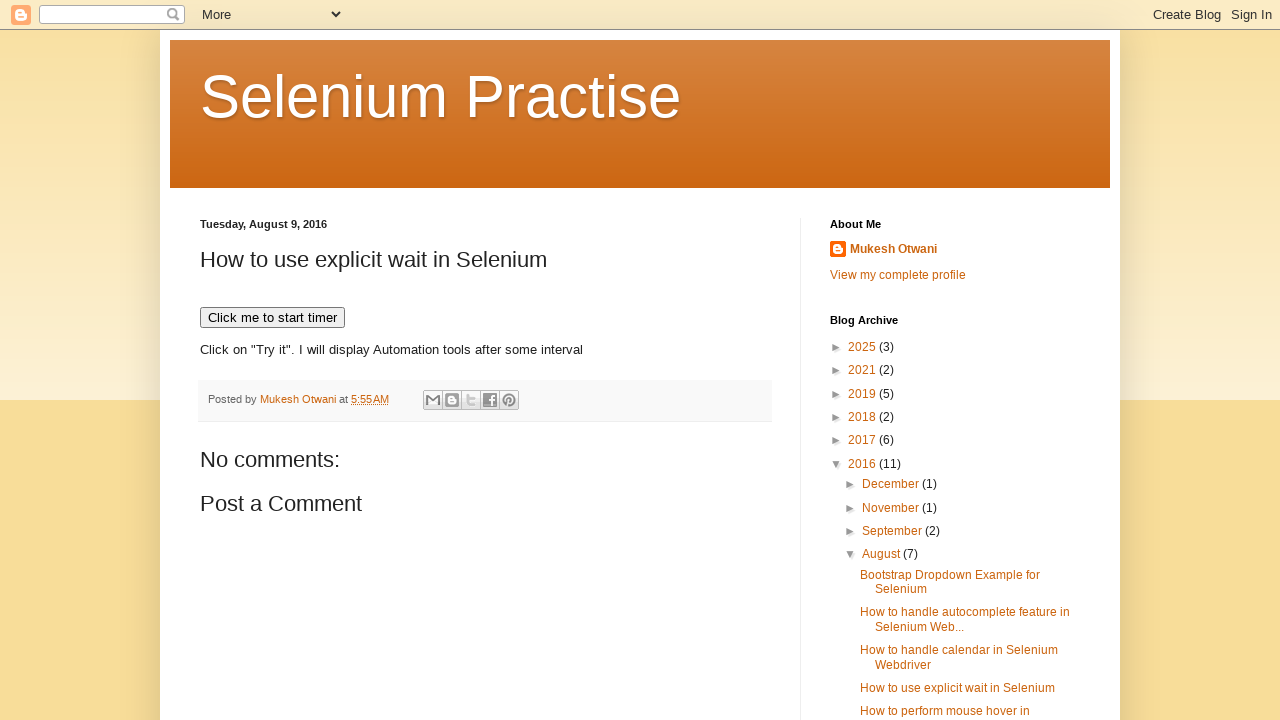

Clicked button to trigger dynamic content at (272, 318) on xpath=//button
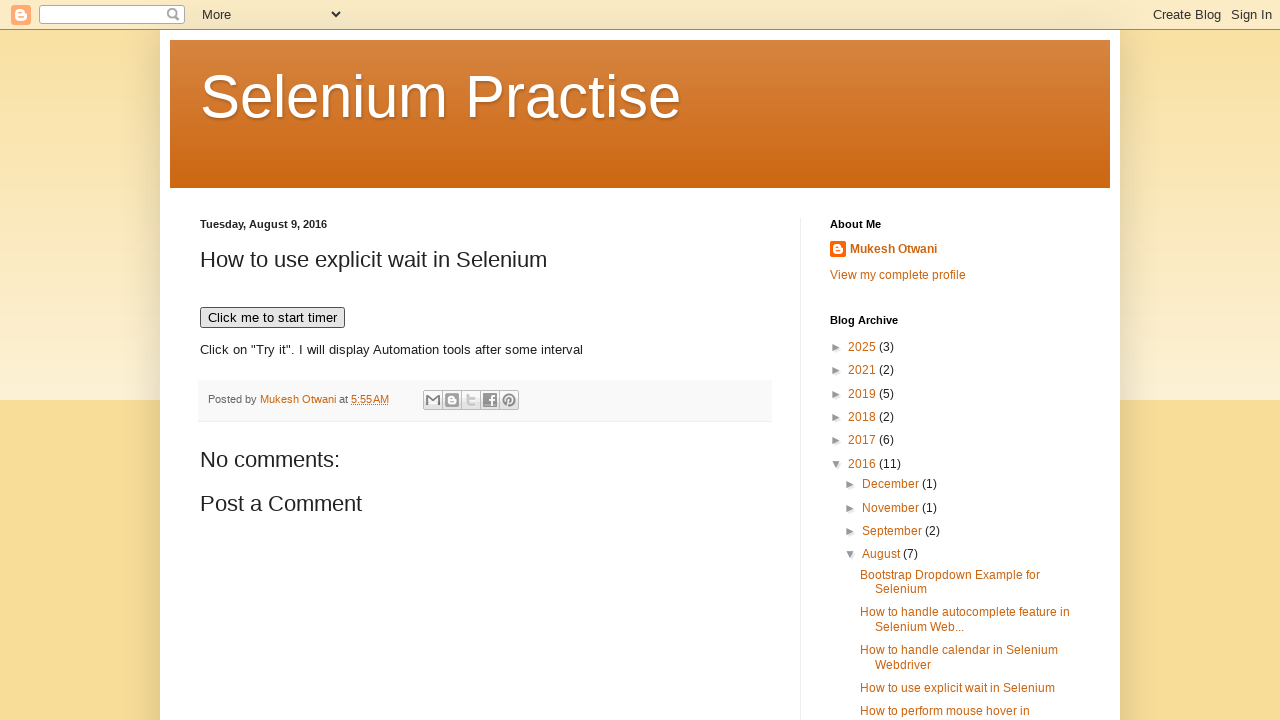

WebDriver text element became visible after explicit wait
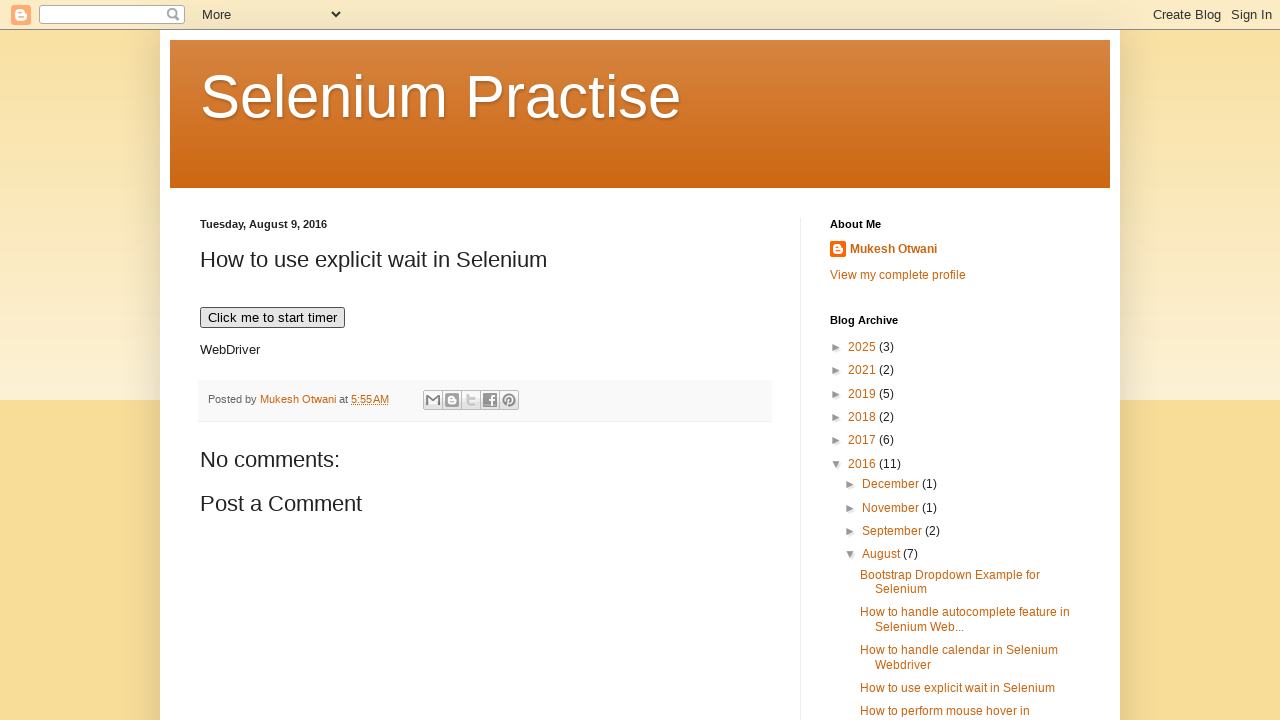

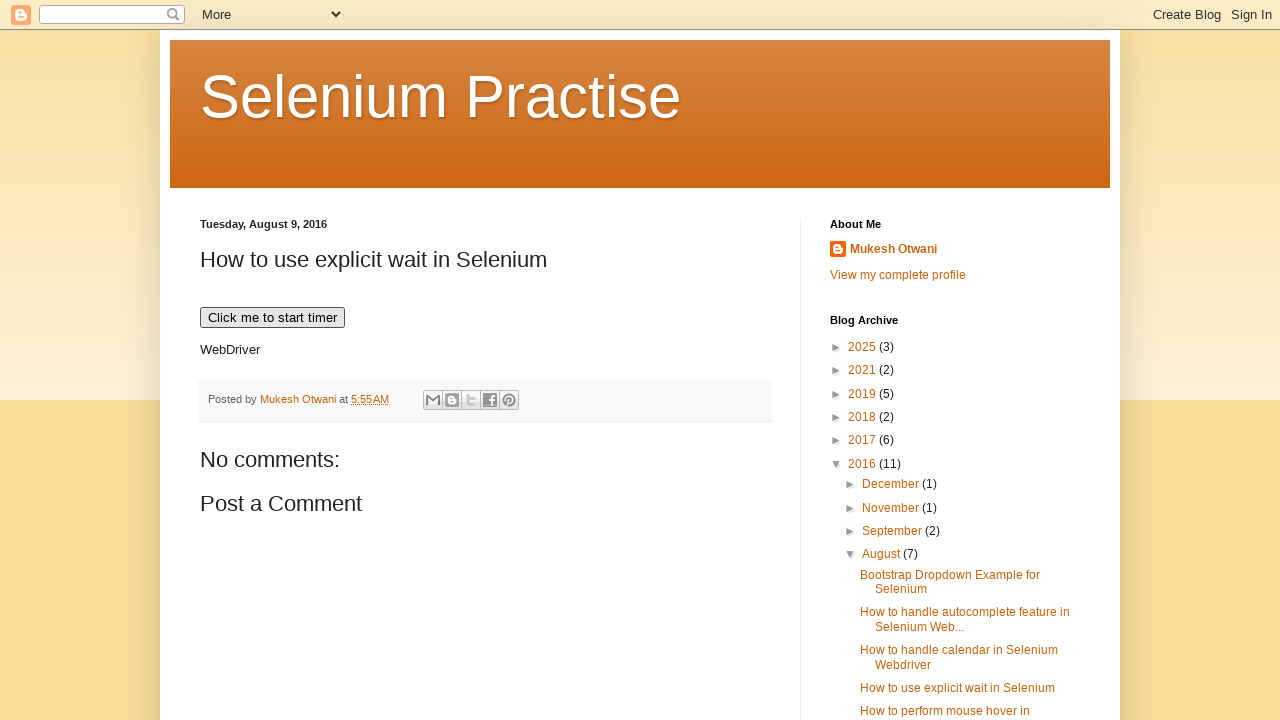